Tests opening a new browser tab by clicking a link, switching to the new tab, verifying its content, closing it, and switching back to the original window

Starting URL: http://the-internet.herokuapp.com/windows

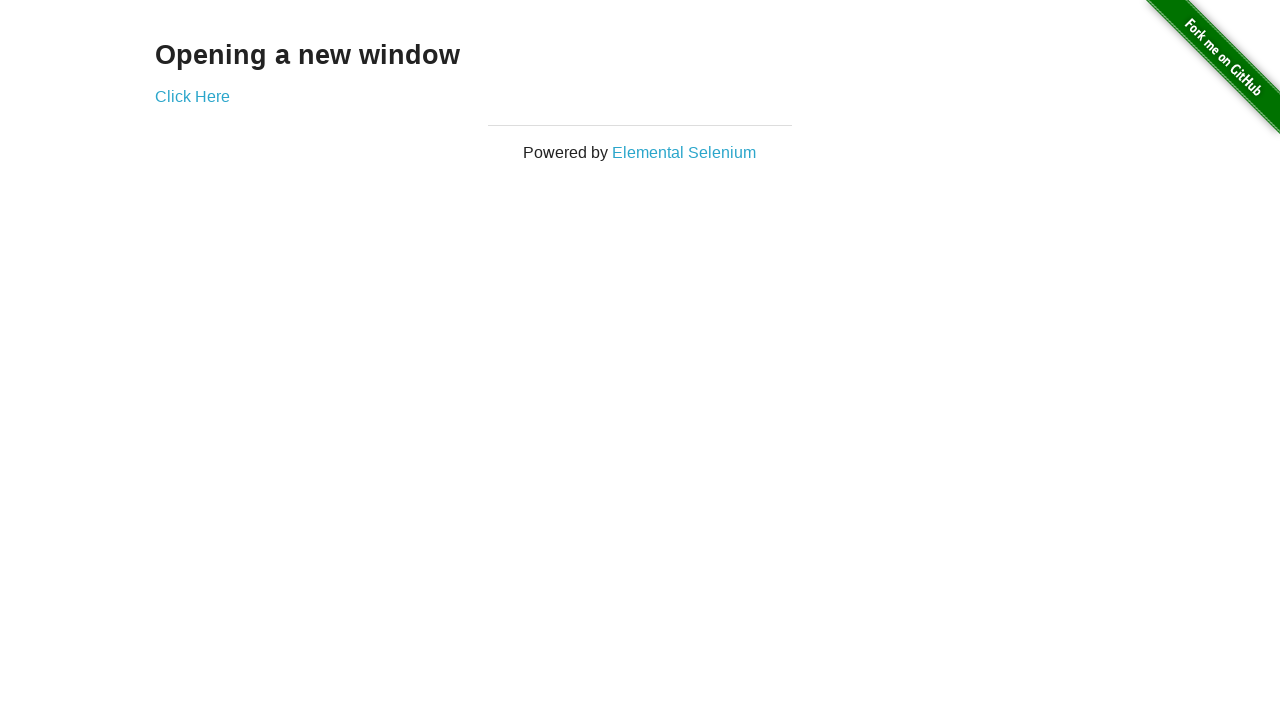

Clicked 'Click Here' link to open new tab at (192, 96) on text=Click Here
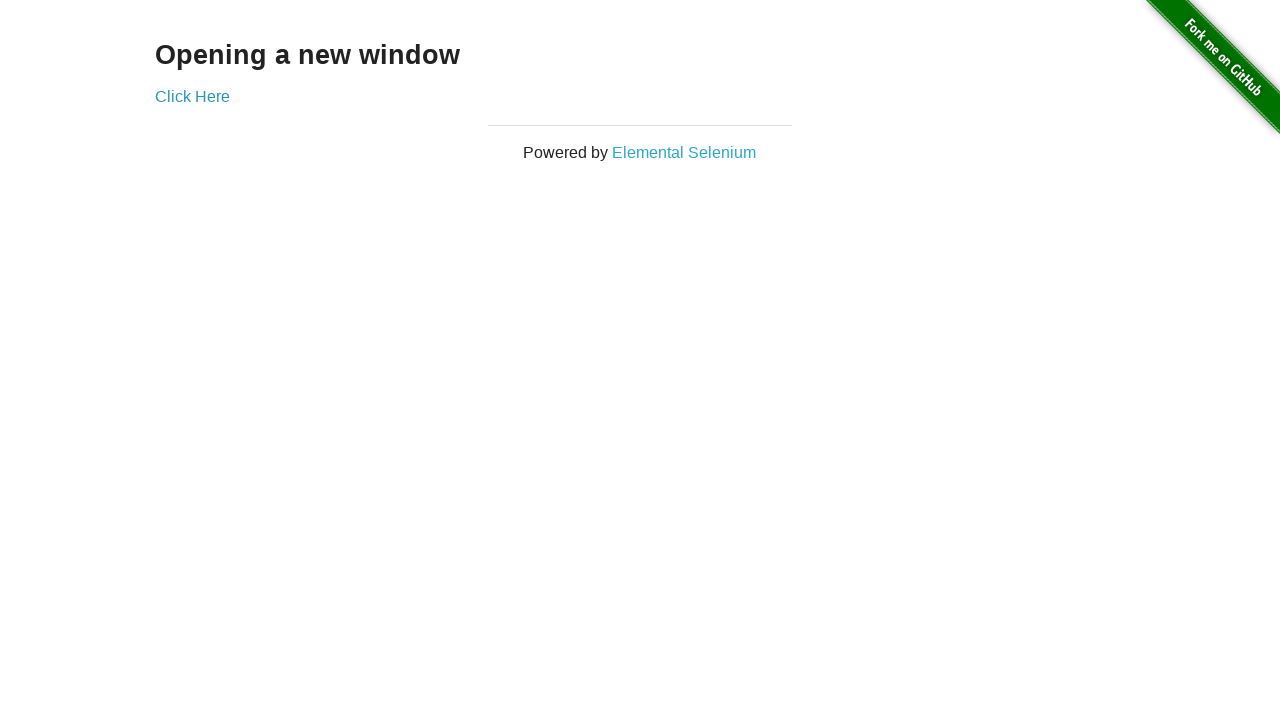

New tab opened and captured
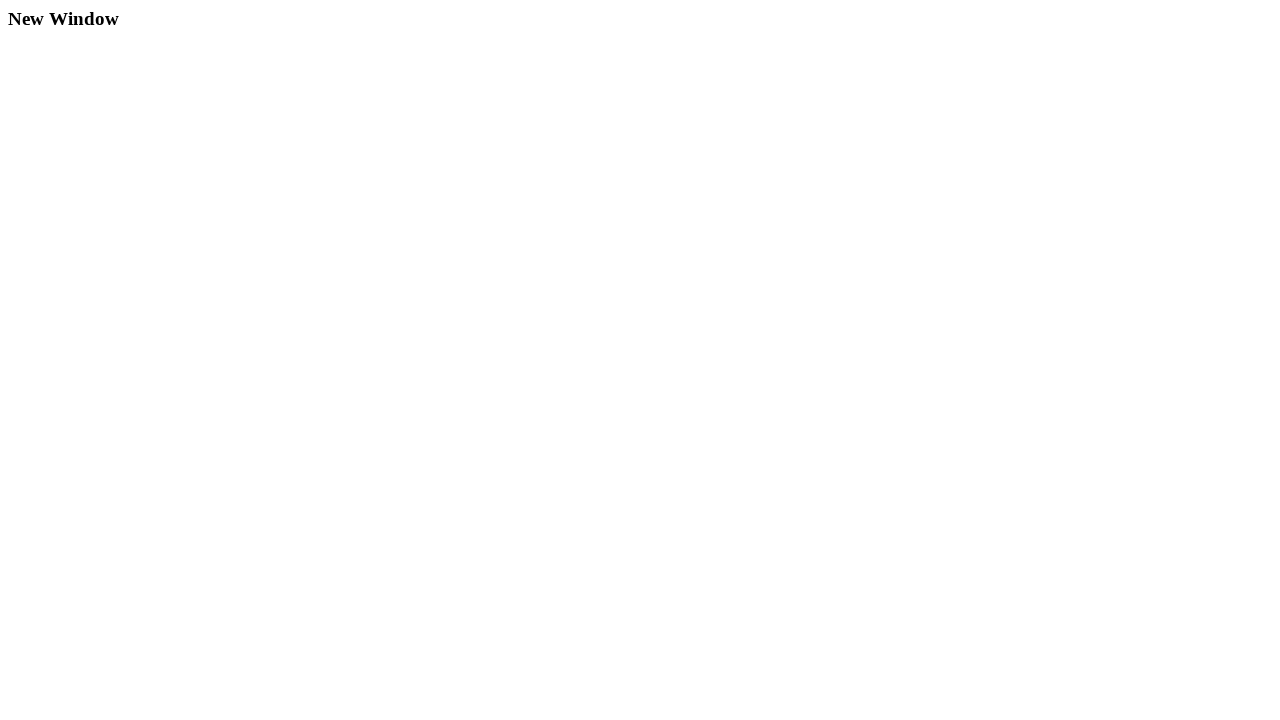

New tab fully loaded
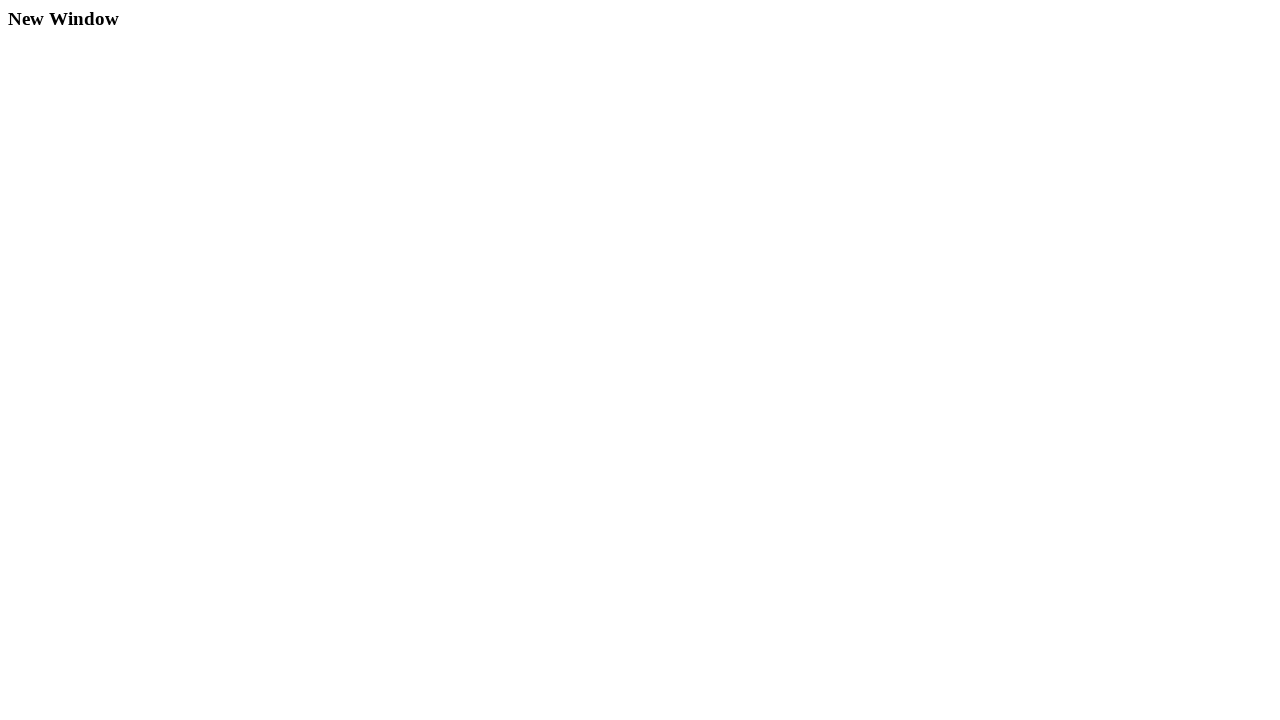

Verified new tab heading is 'New Window'
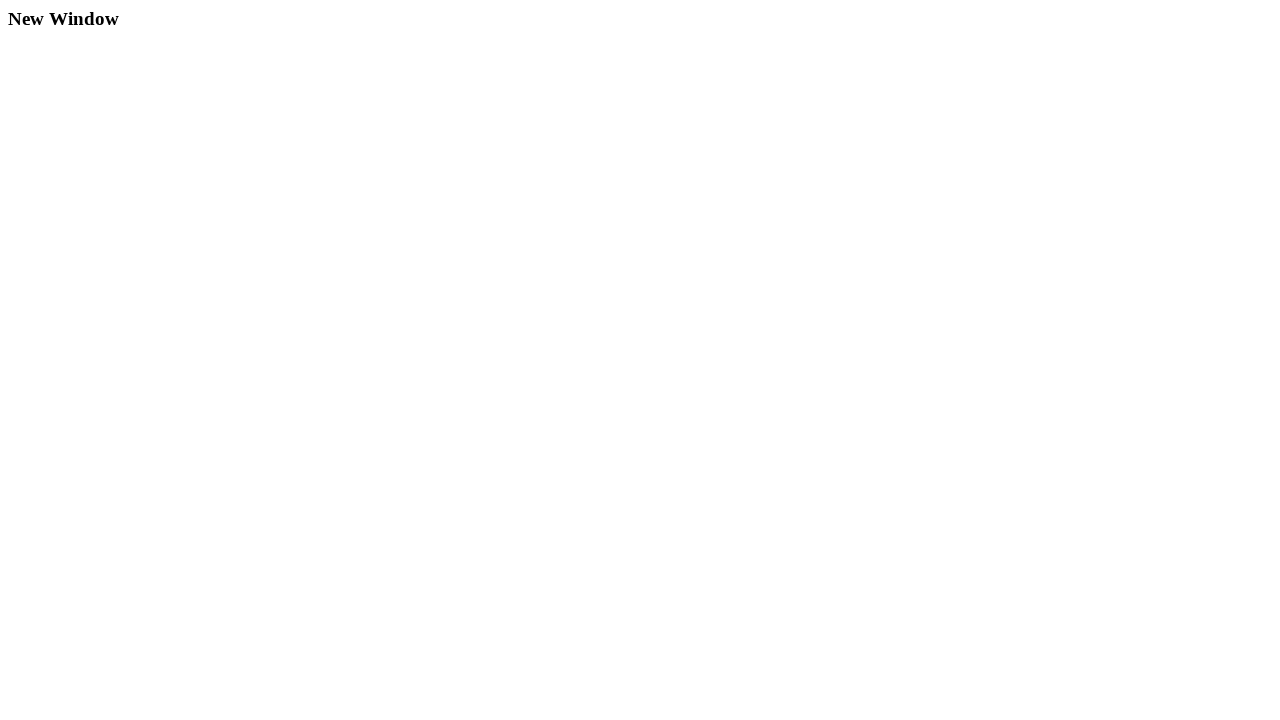

Closed the new tab
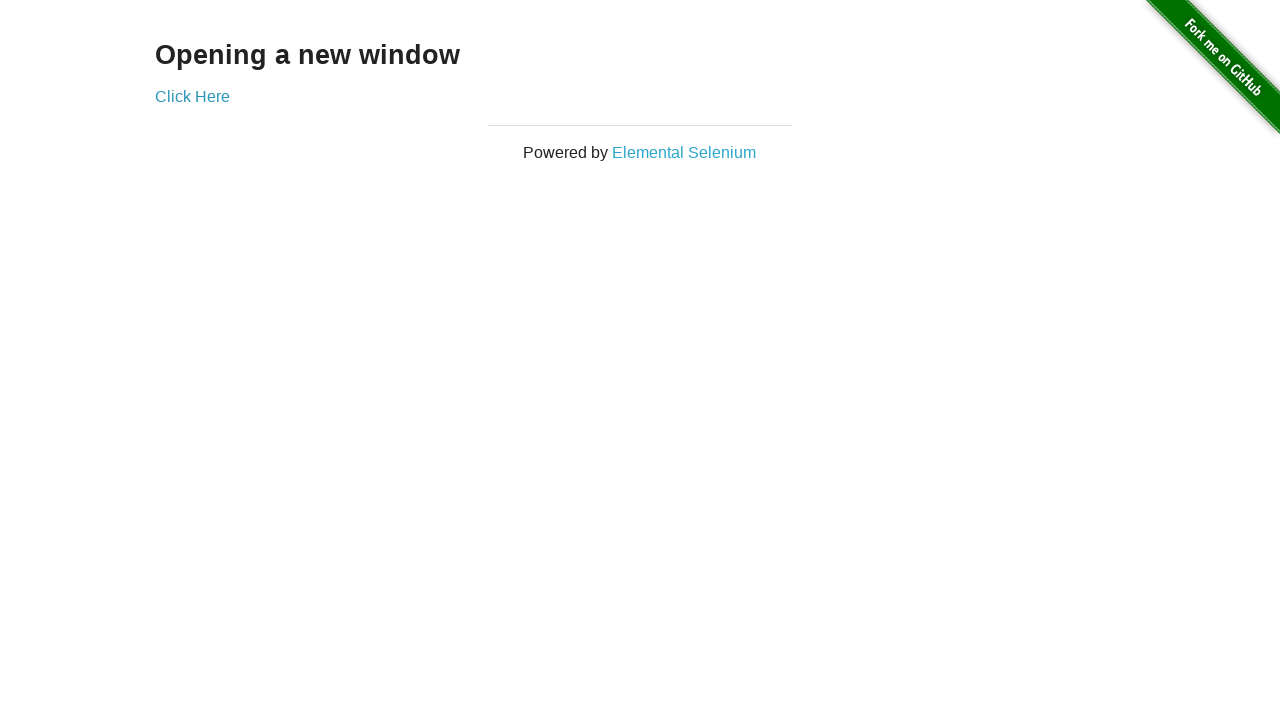

Verified original page still has 'Click Here' link visible
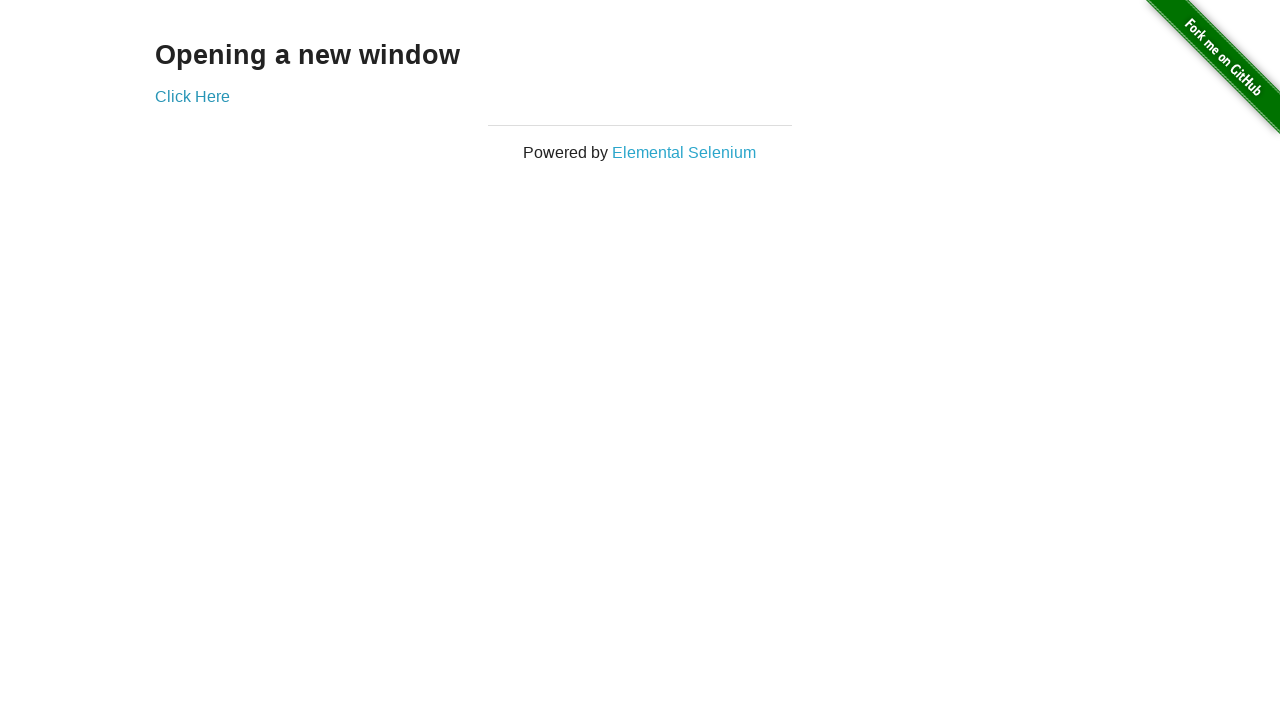

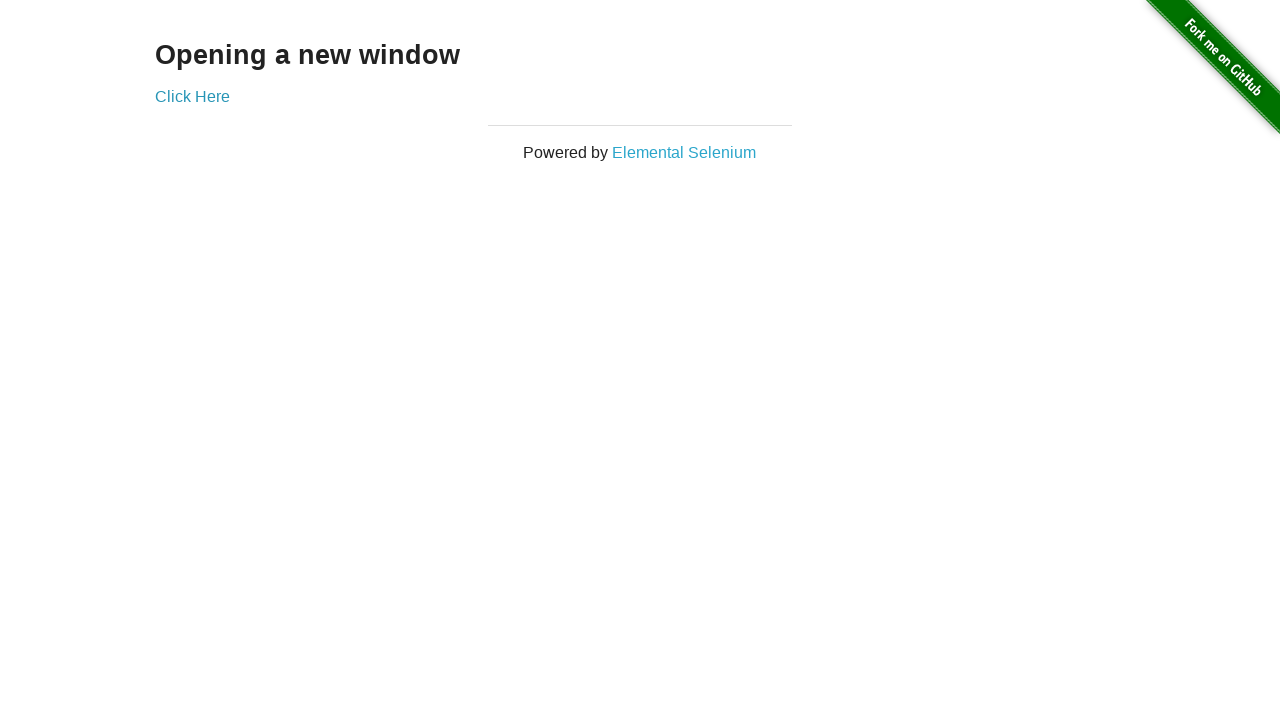